Sets a custom viewport size and navigates to the Cydeo practice page to verify the page renders at the specified dimensions.

Starting URL: https://practice.cydeo.com/

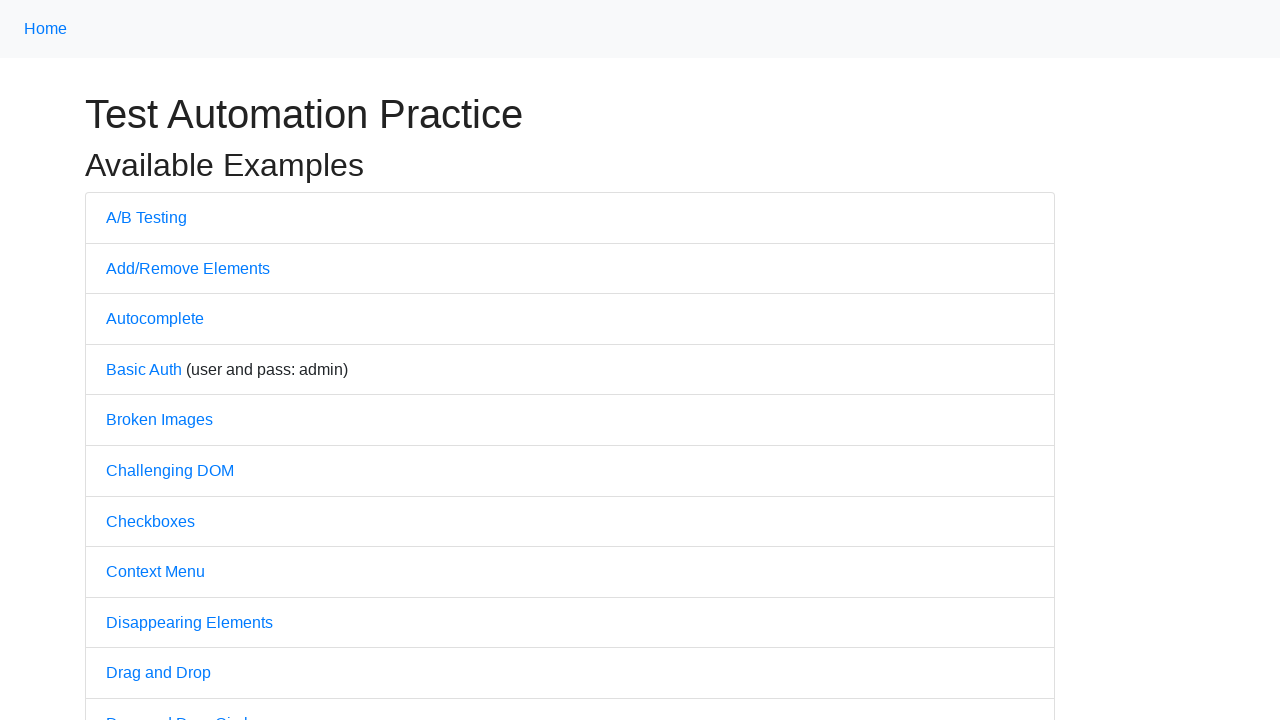

Set viewport size to 1850x1080 pixels
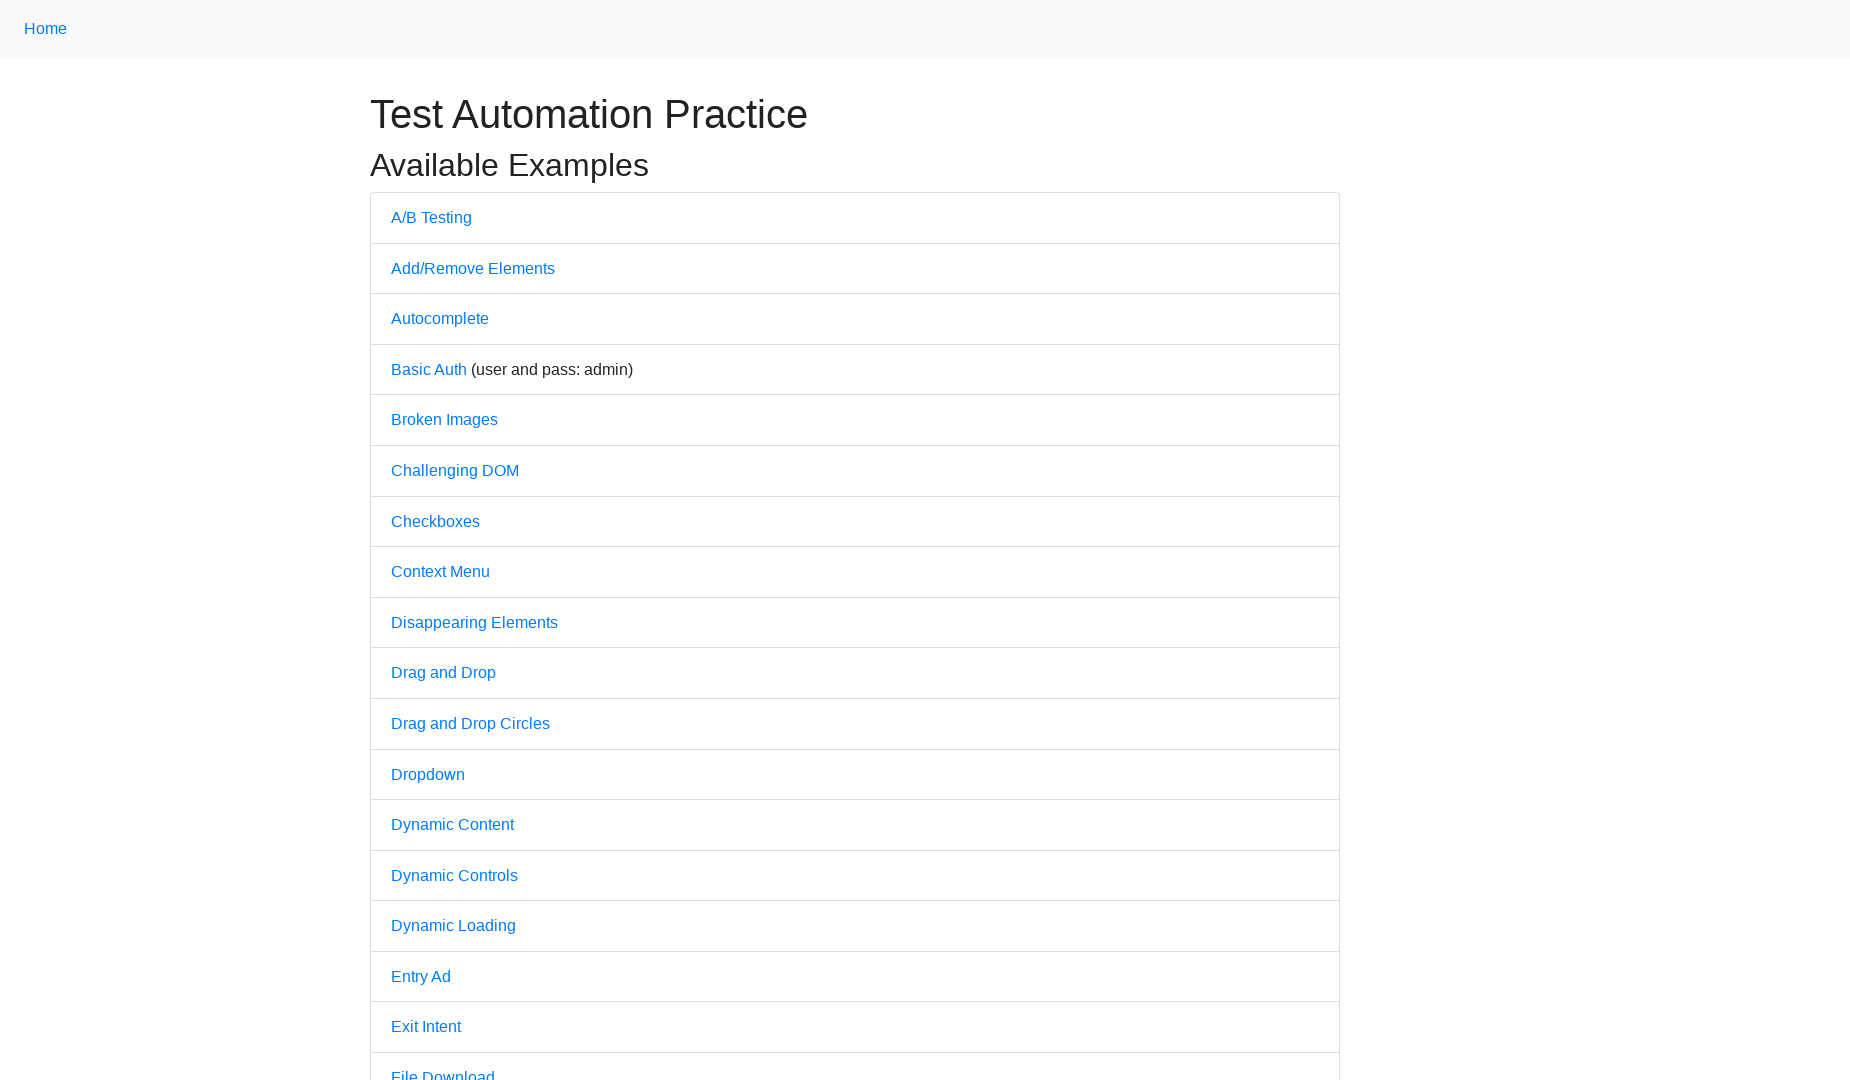

Navigated to Cydeo practice page
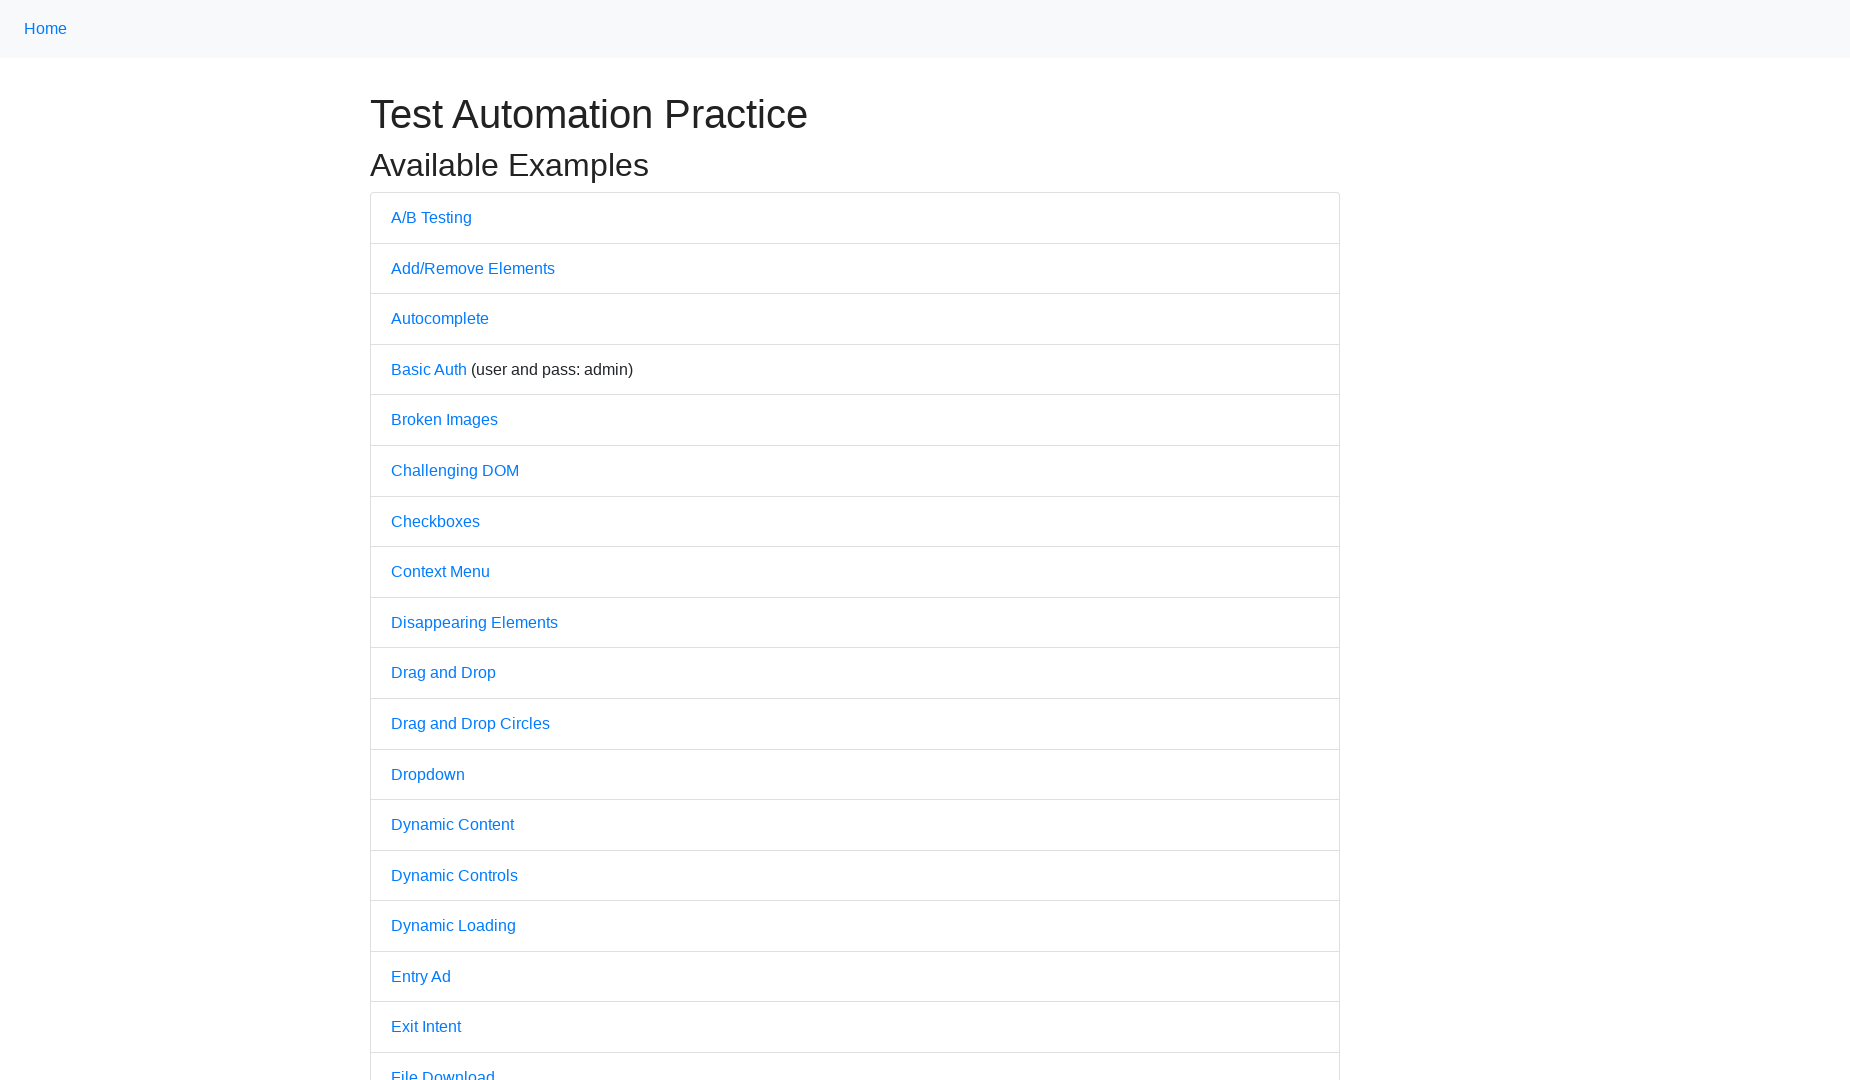

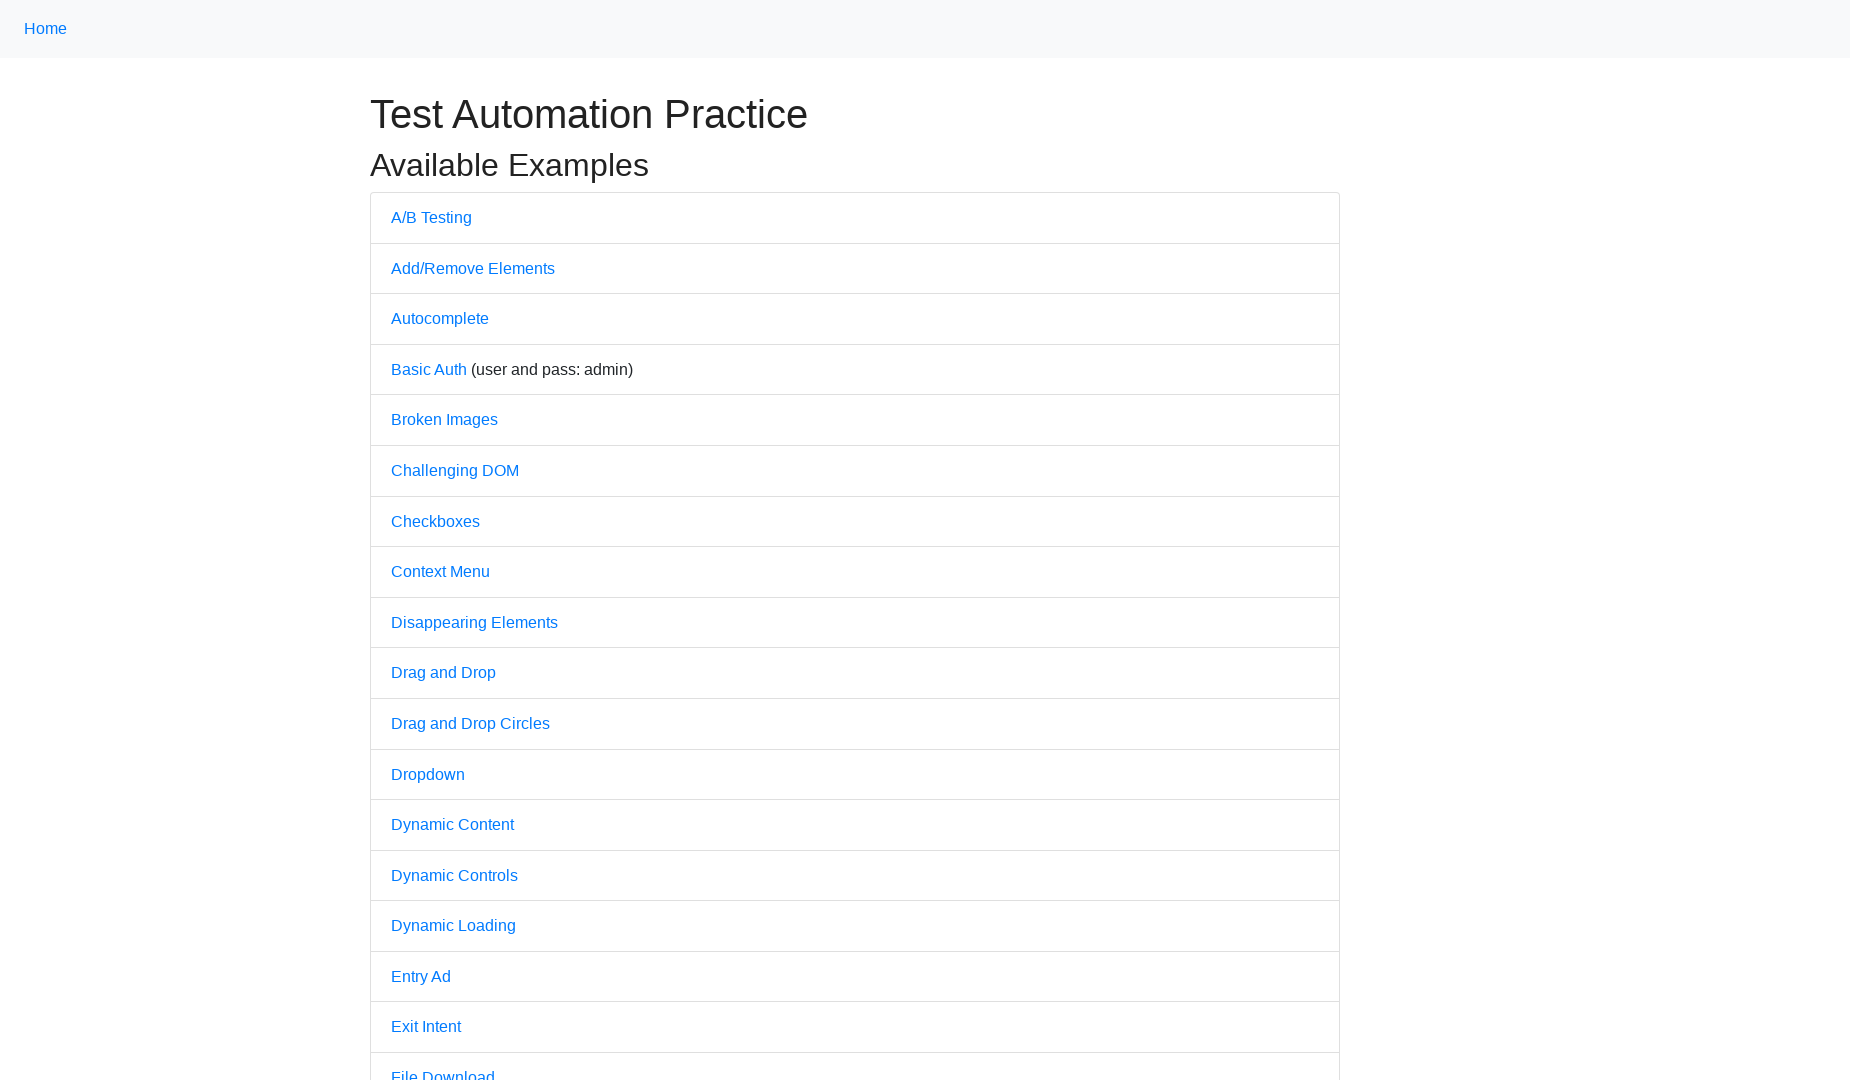